Tests registration form validation with invalid email format

Starting URL: https://alada.vn/tai-khoan/dang-ky.html

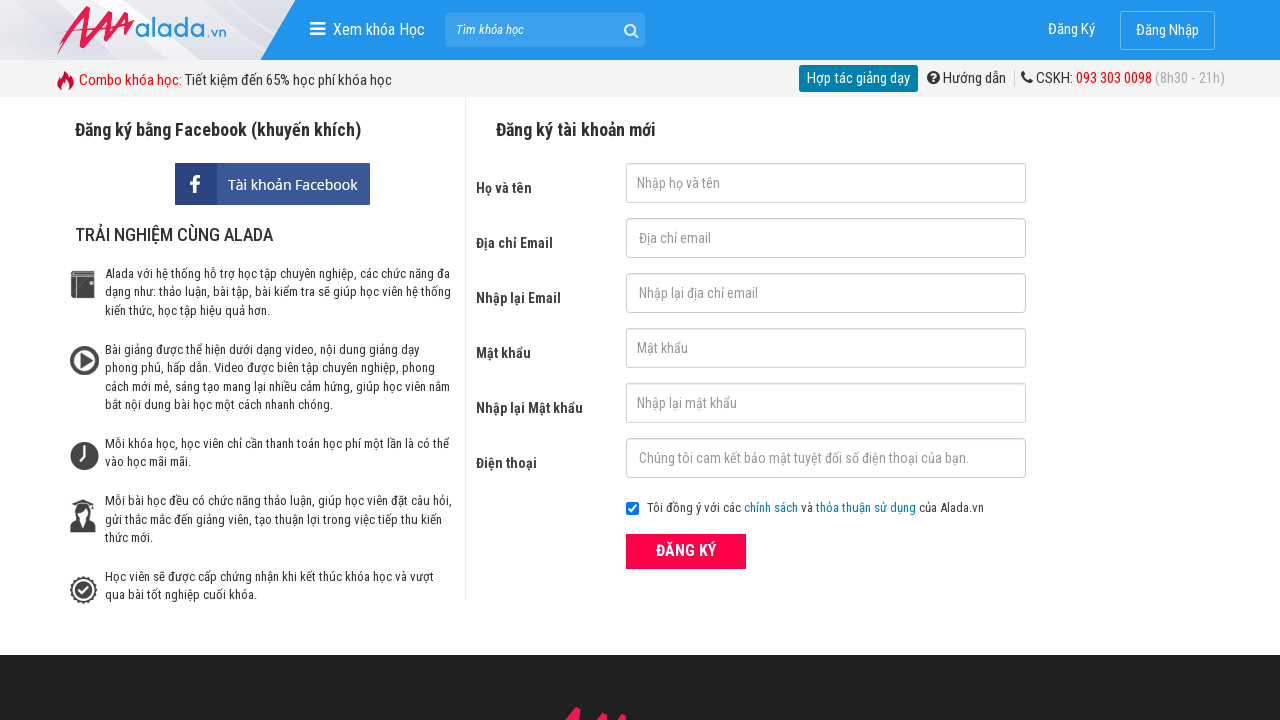

Filled first name field with 'Joe Biden' on #txtFirstname
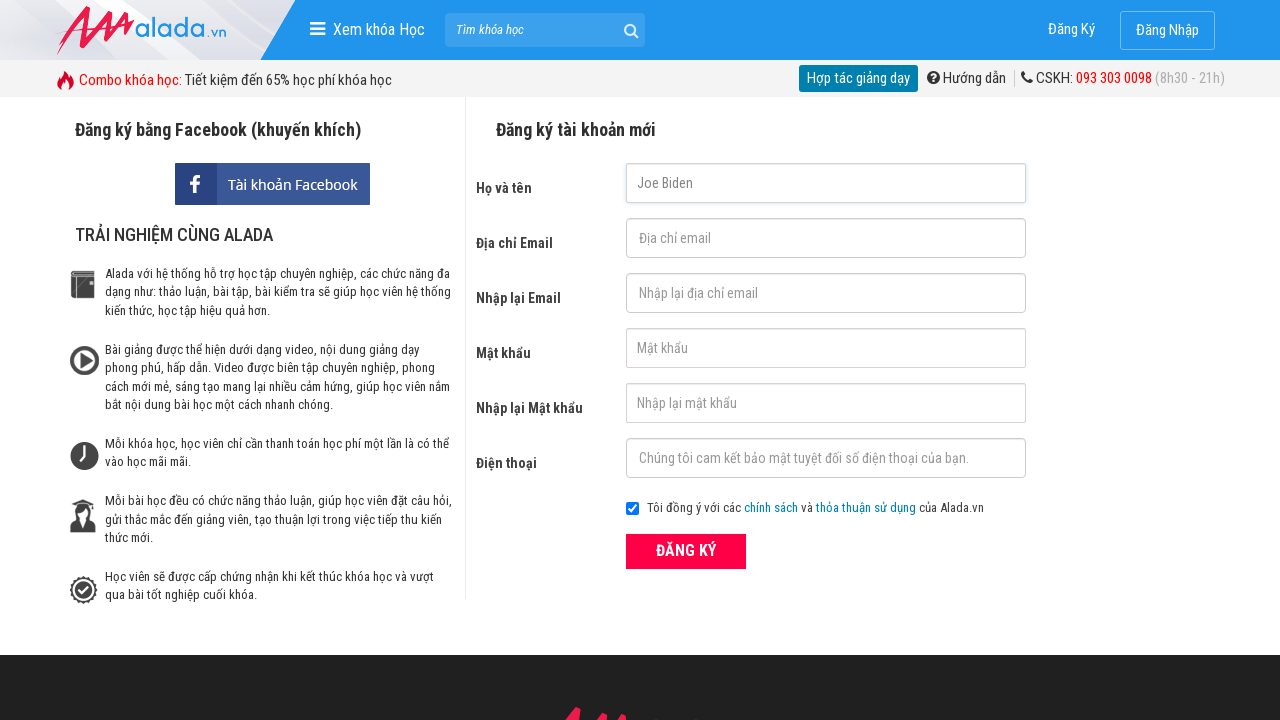

Filled email field with invalid format '123@123@123' on #txtEmail
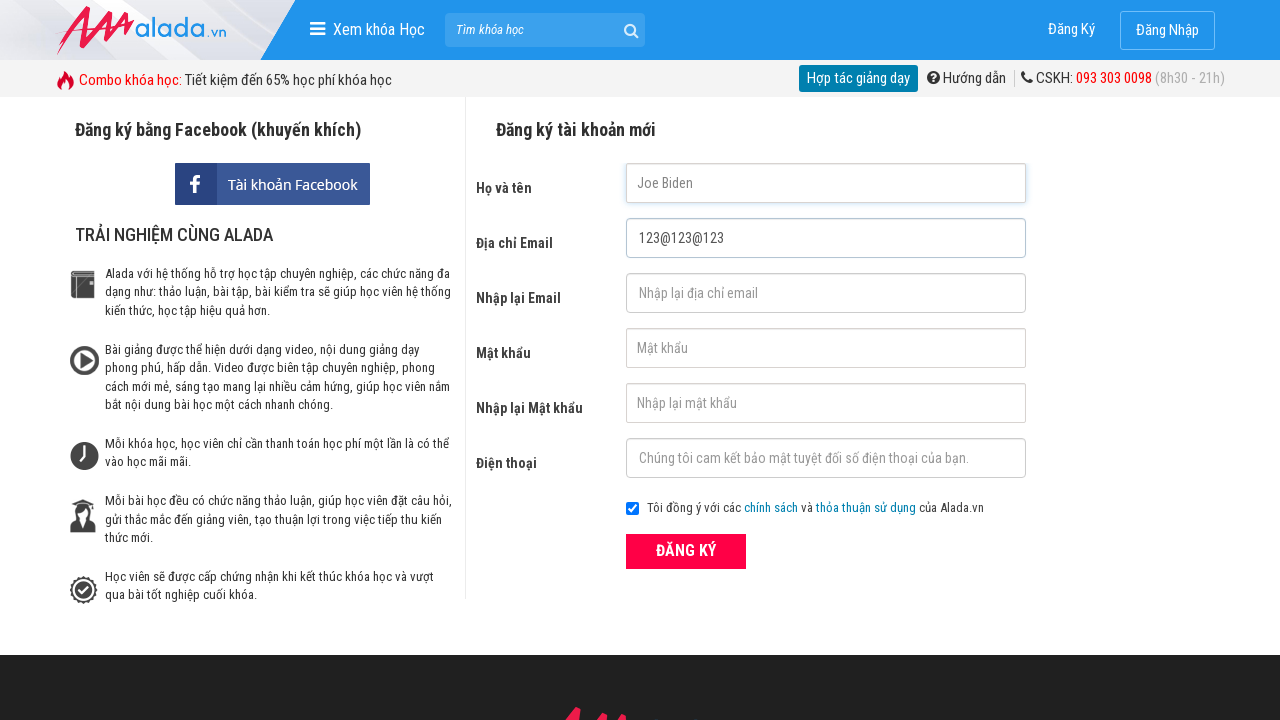

Filled confirm email field with invalid format '123@123@123' on #txtCEmail
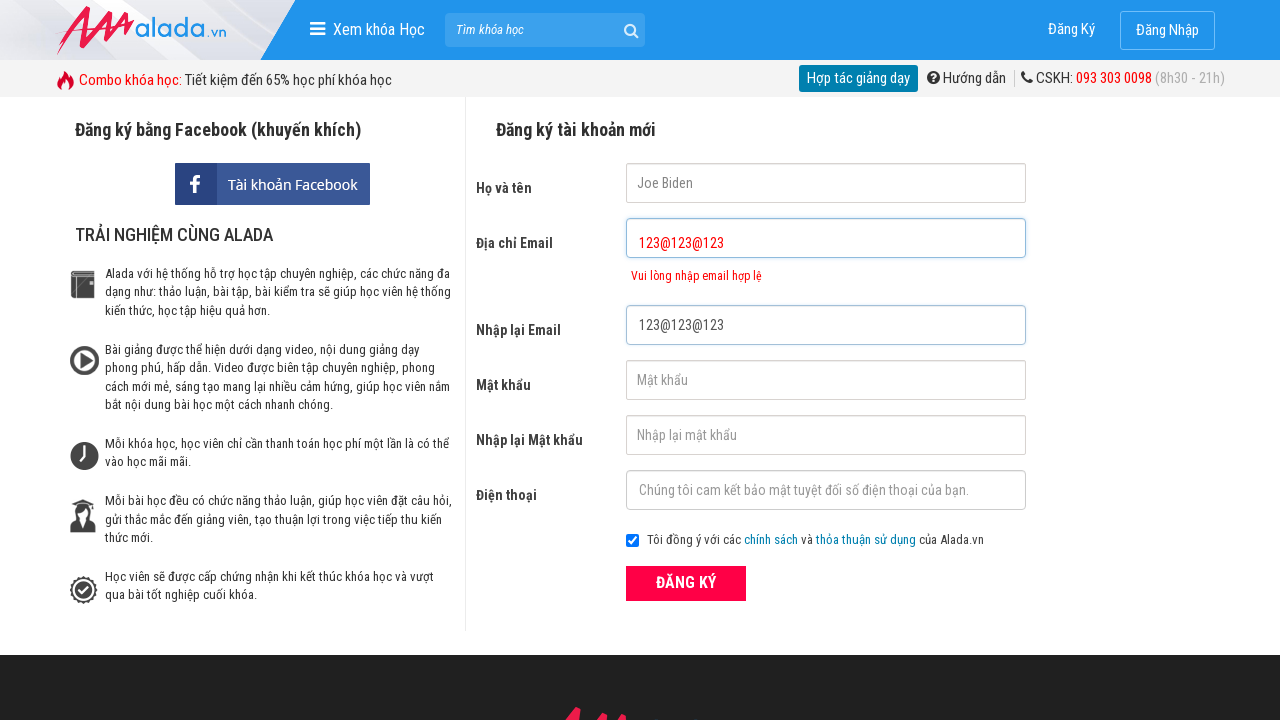

Filled password field with '123456' on #txtPassword
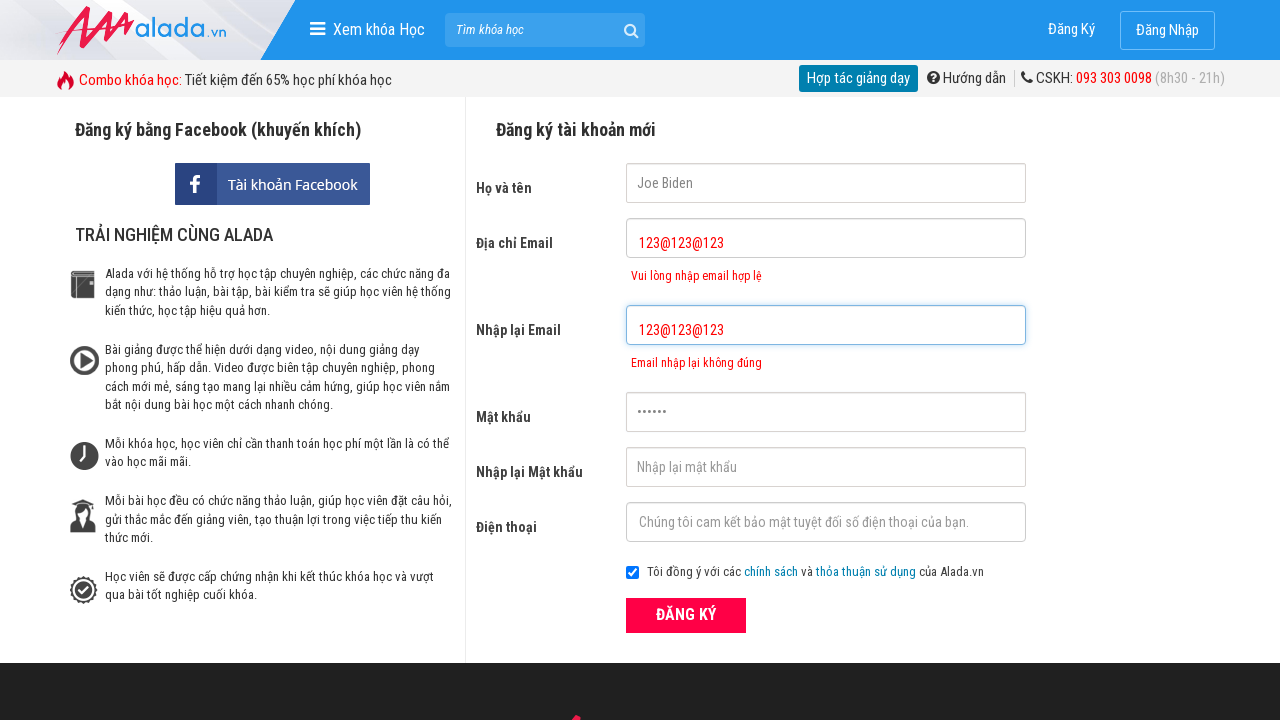

Filled confirm password field with '123456' on #txtCPassword
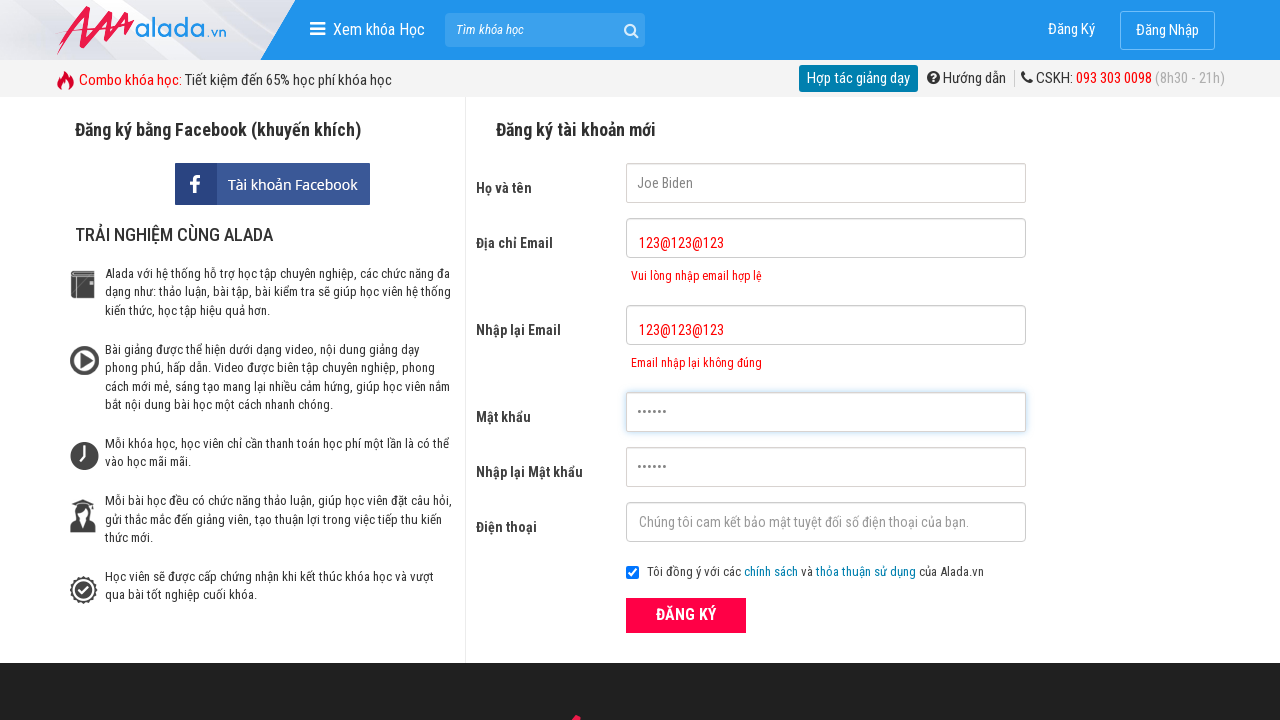

Filled phone field with '0987654321' on #txtPhone
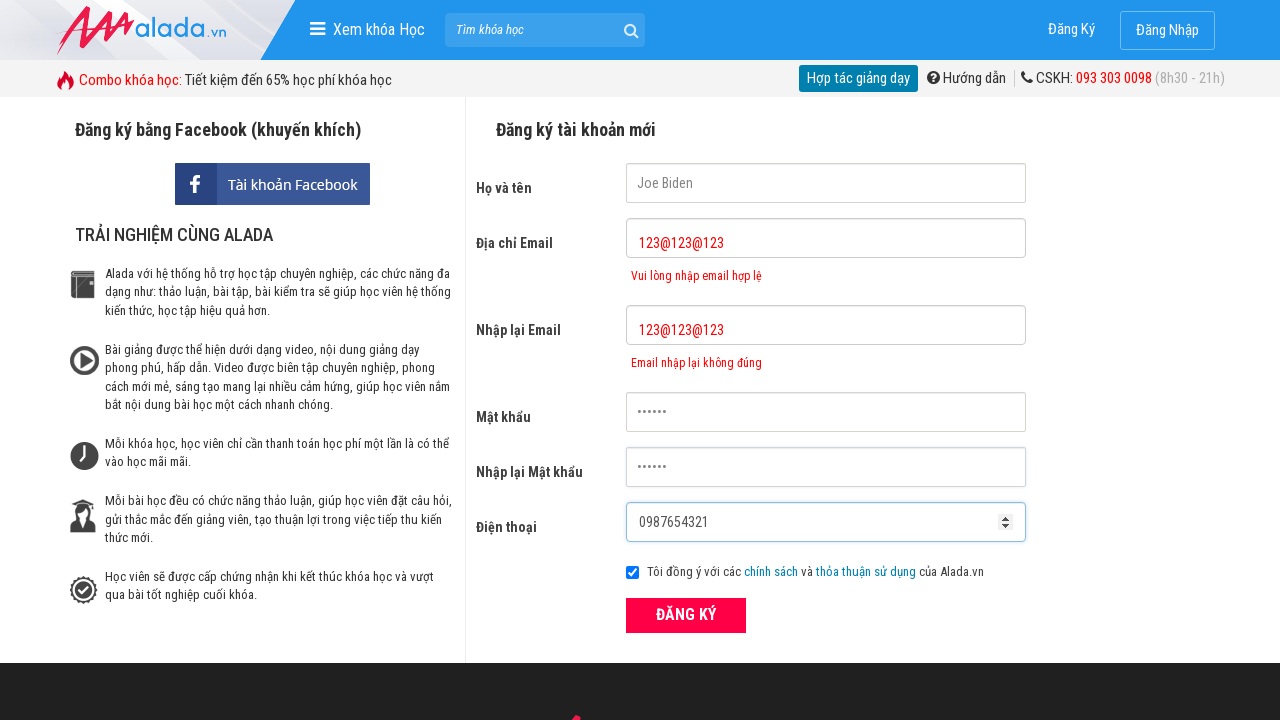

Clicked submit button to register with invalid email at (686, 615) on xpath=//button[text()='ĐĂNG KÝ' and @type='submit']
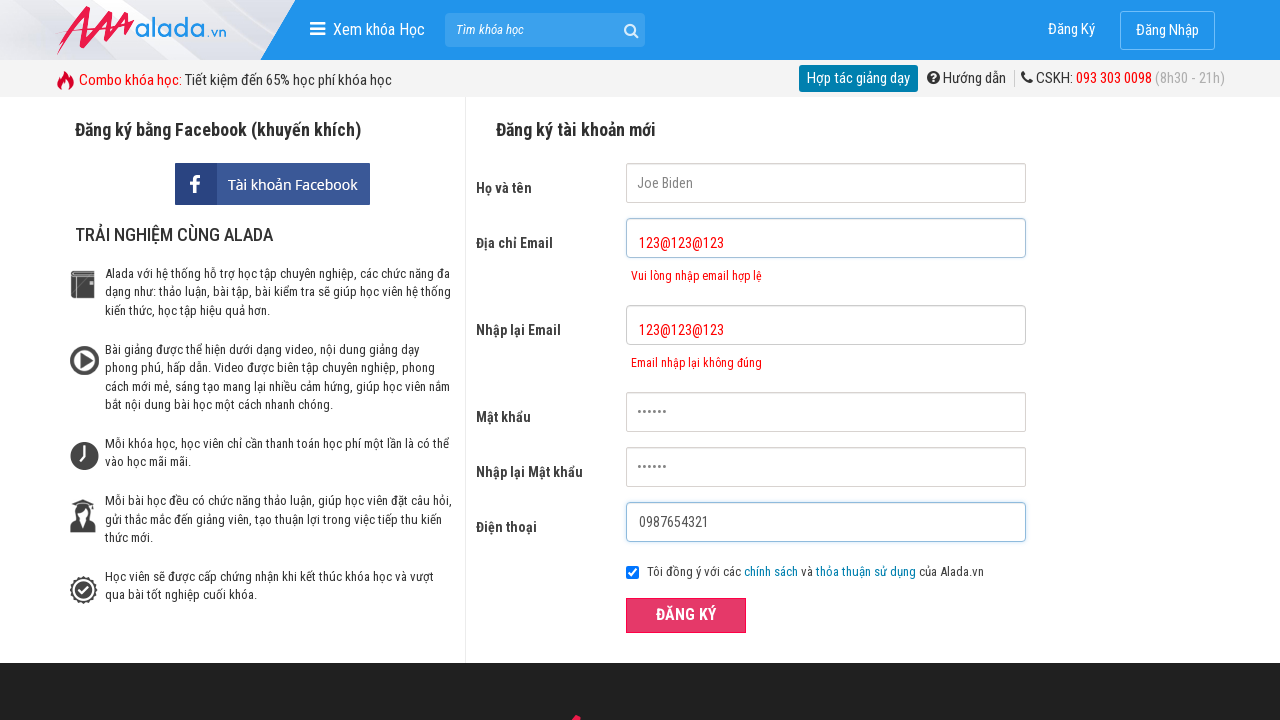

Email validation error message appeared
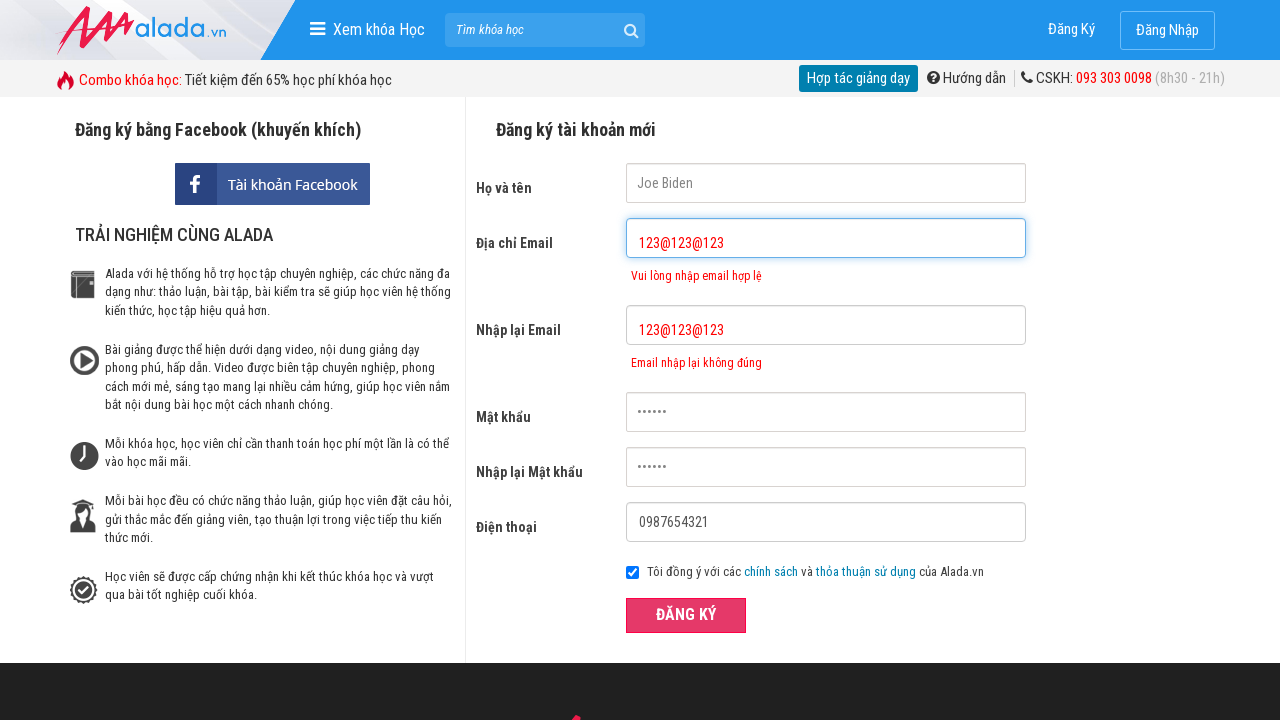

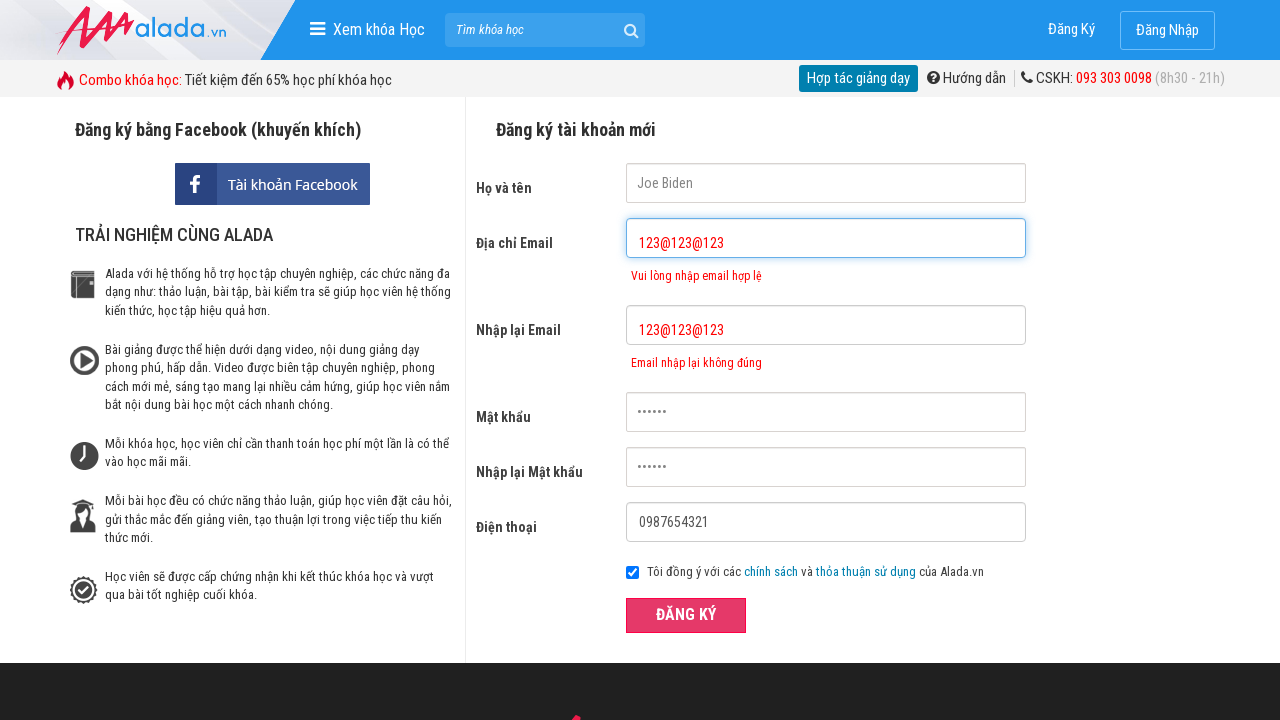